Tests that valid numeric input (123) is accepted by the number input field

Starting URL: https://the-internet.herokuapp.com/inputs

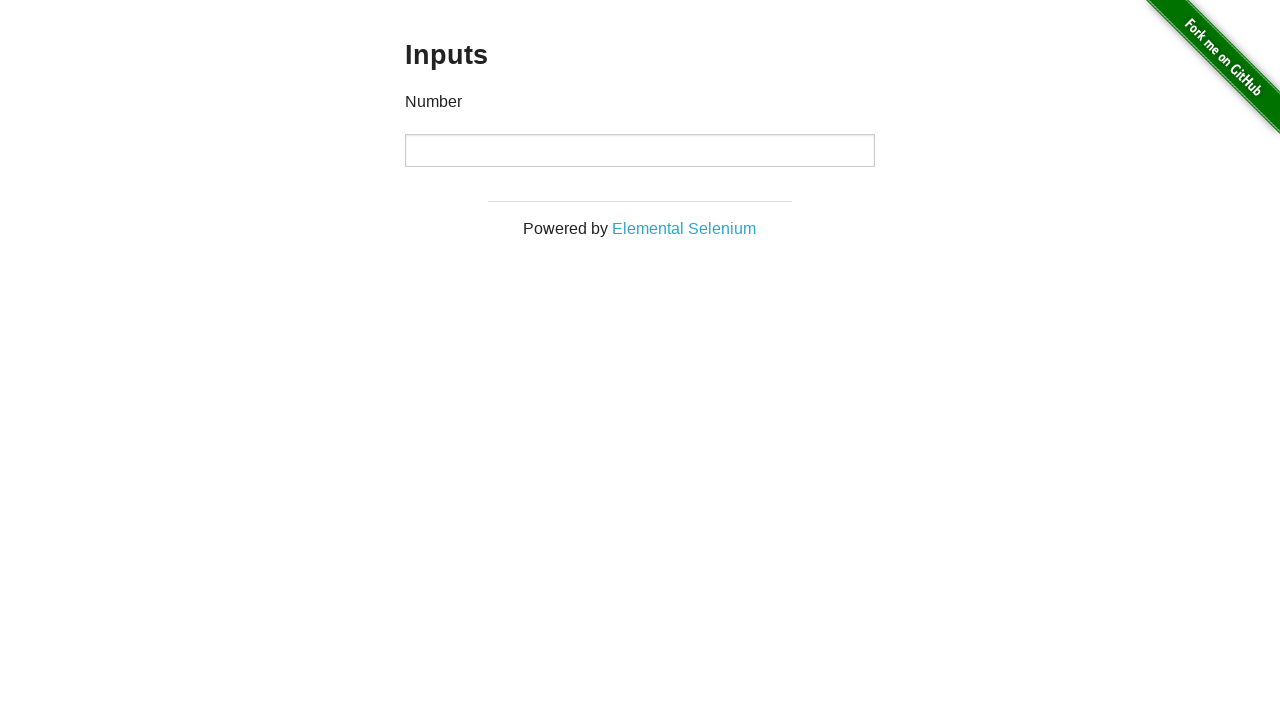

Navigated to the inputs page
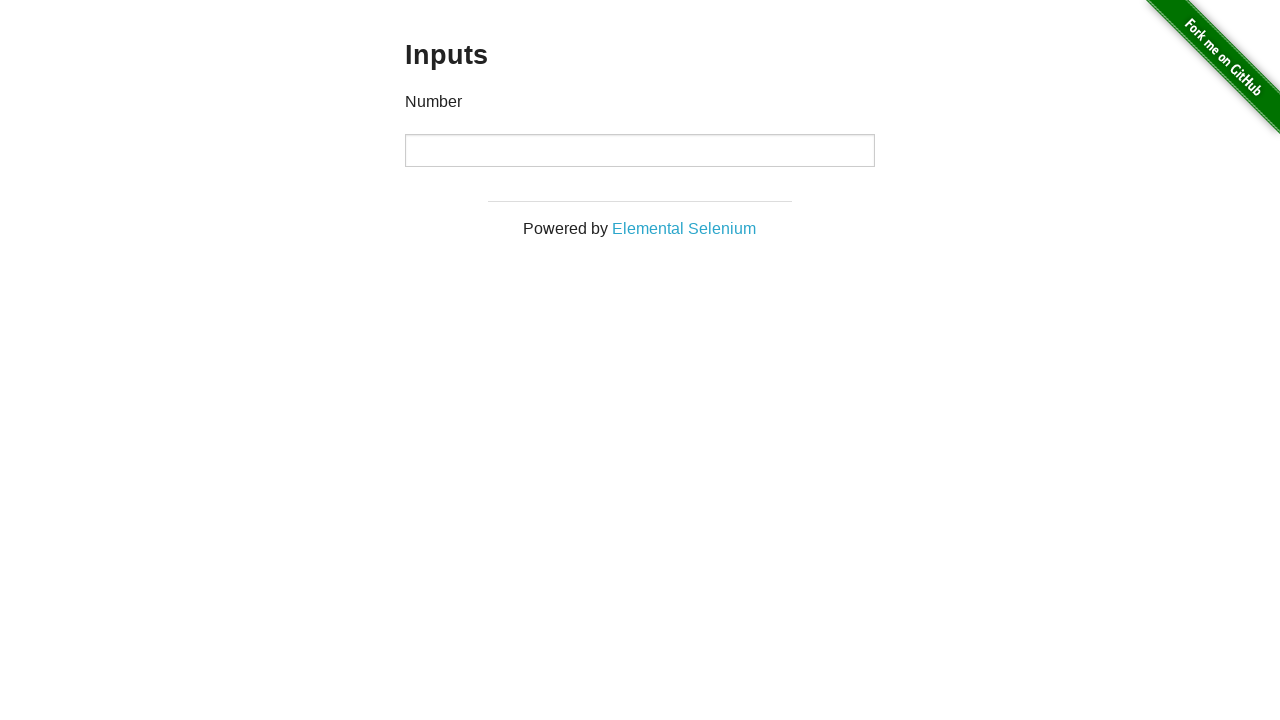

Filled number input field with valid numeric value 123 on input[type='number']
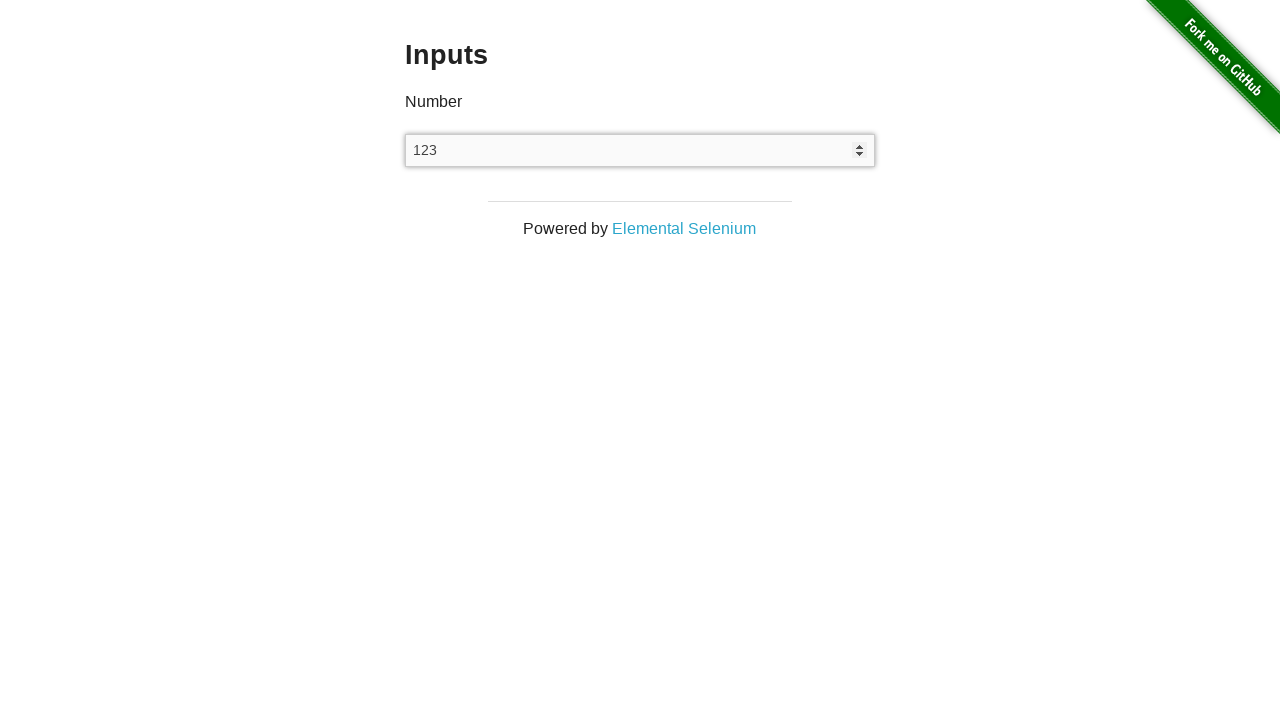

Verified that input field contains the expected value 123
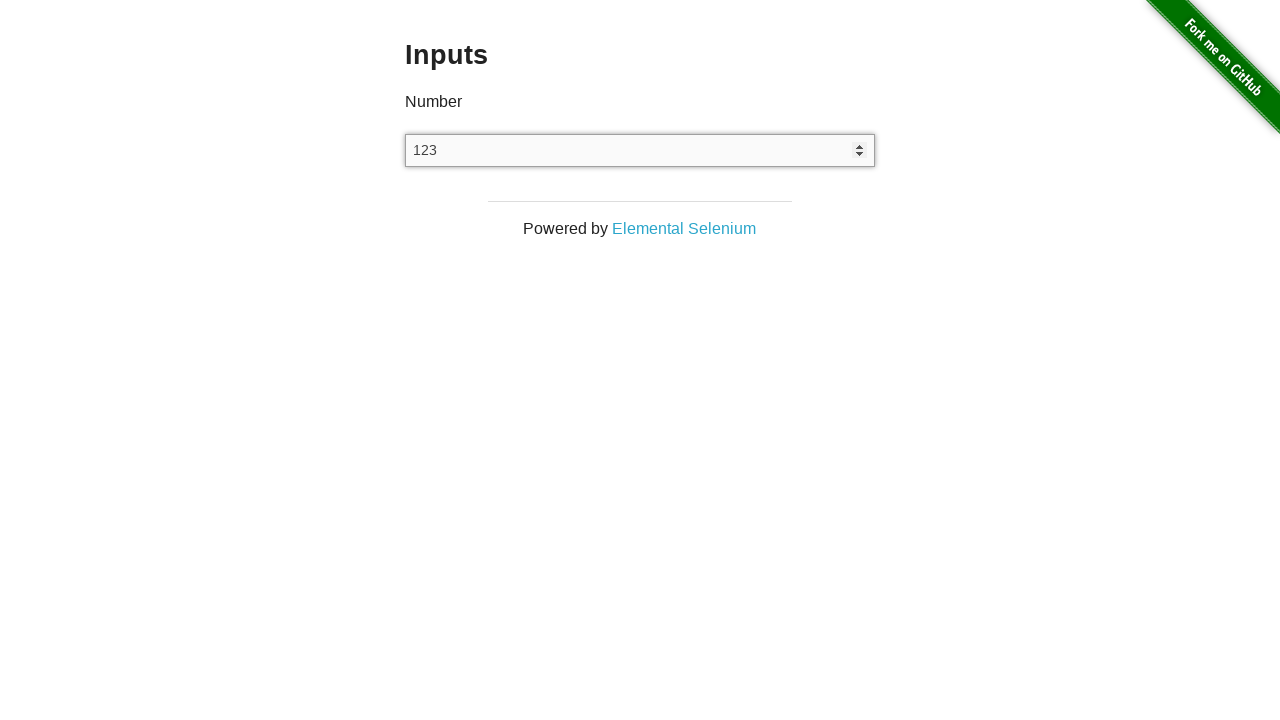

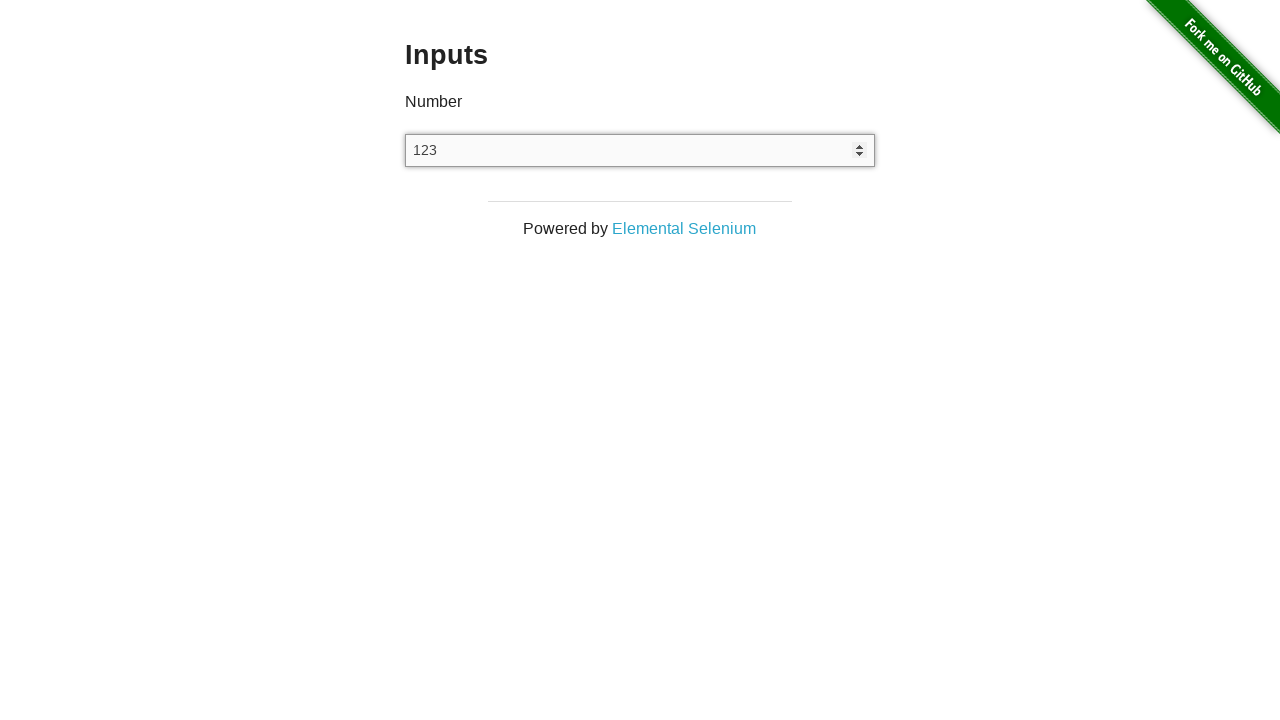